Tests simple drag and drop functionality by dragging column A to column B

Starting URL: https://the-internet.herokuapp.com/drag_and_drop

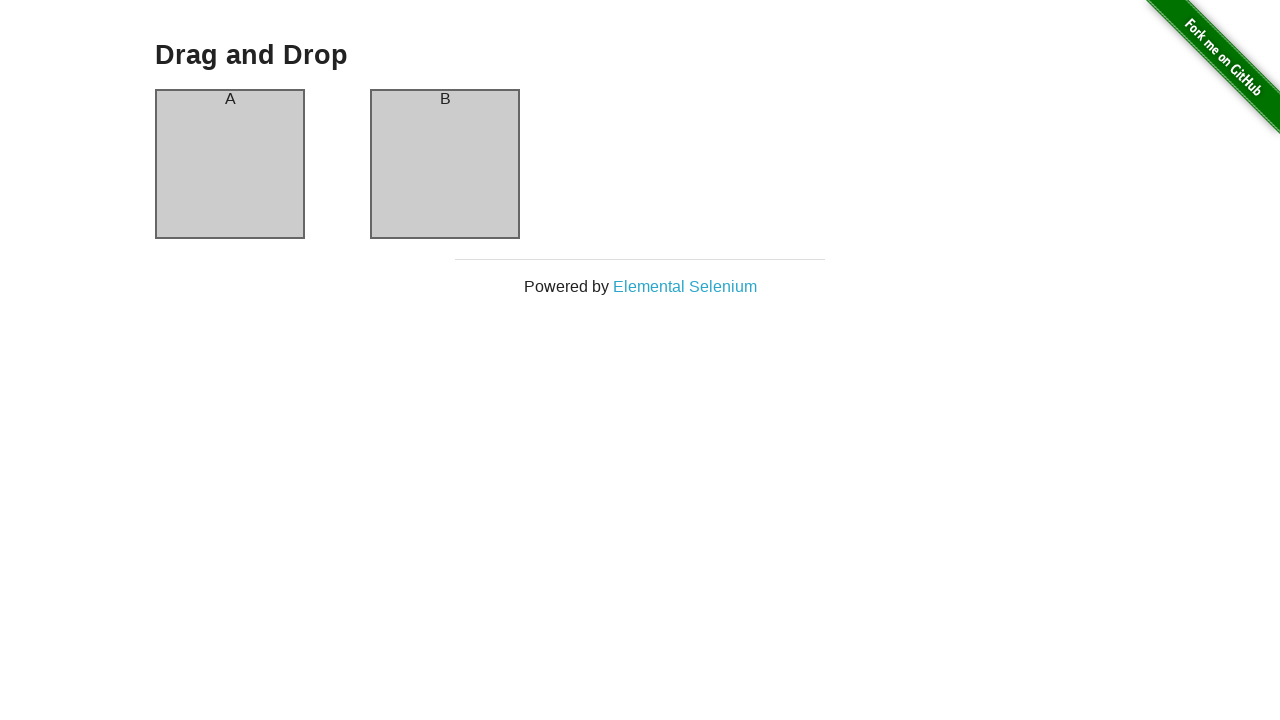

Located column A element
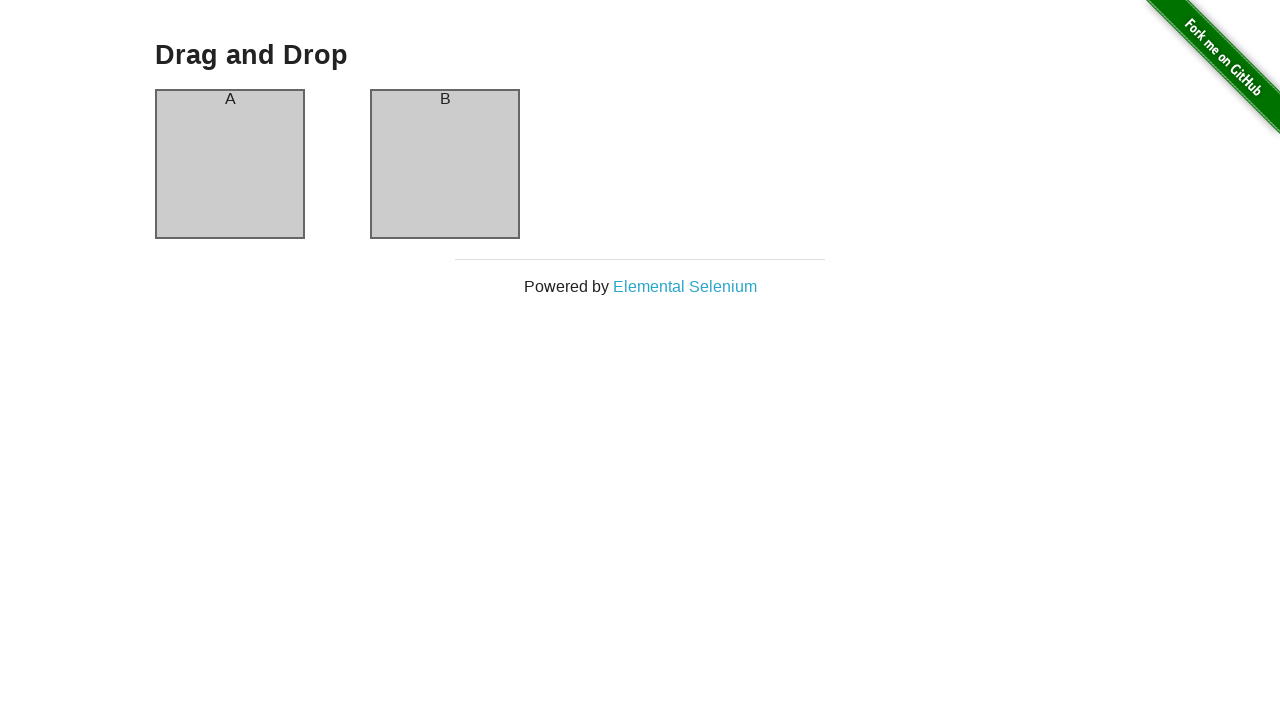

Located column B element
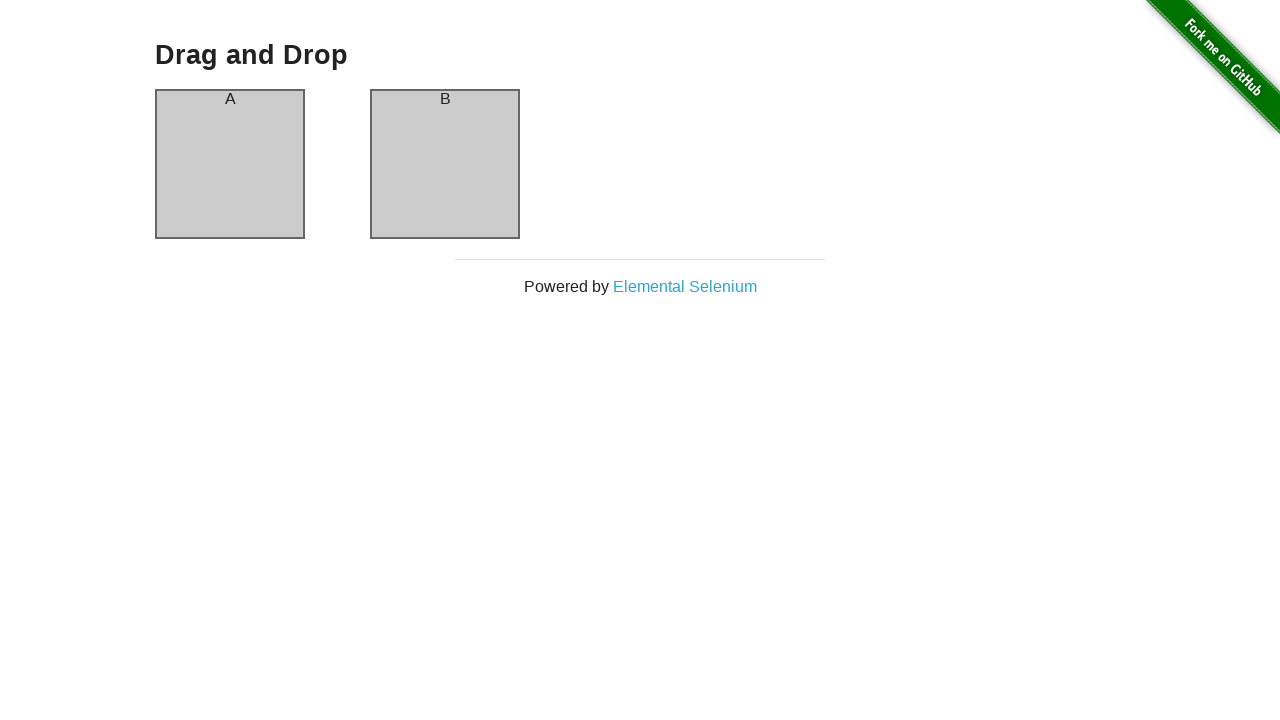

Dragged column A to column B successfully at (445, 164)
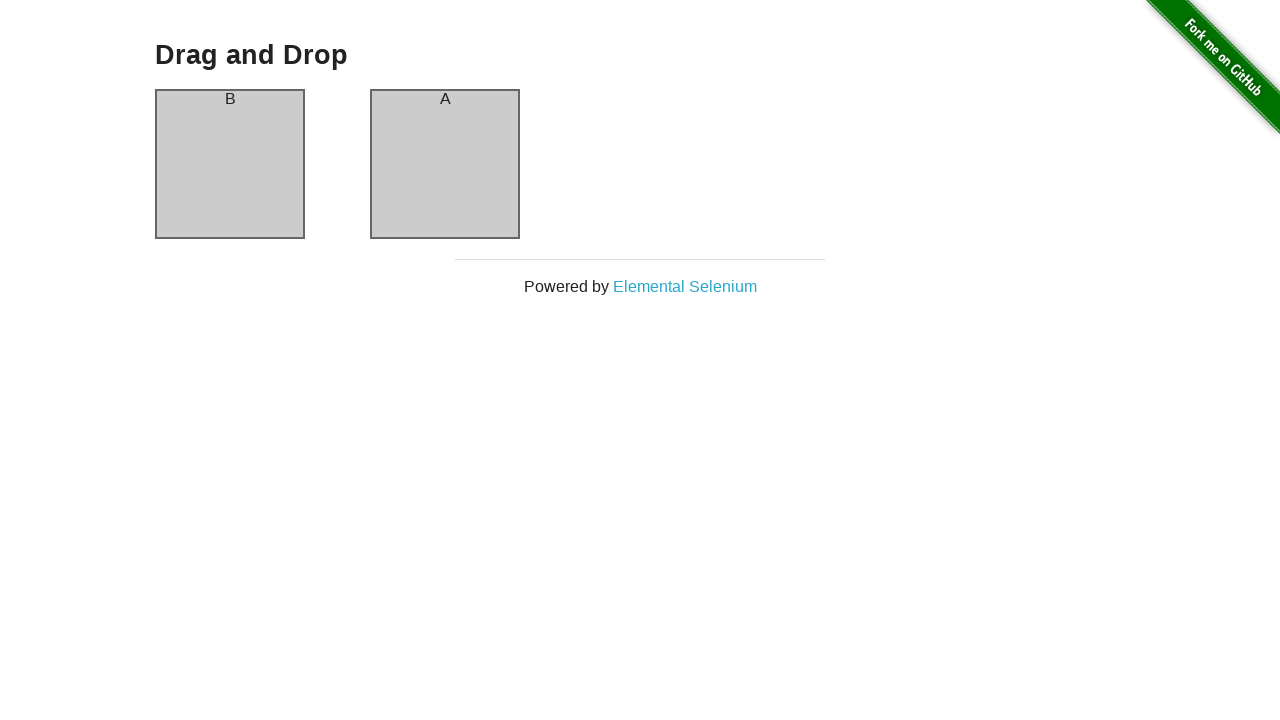

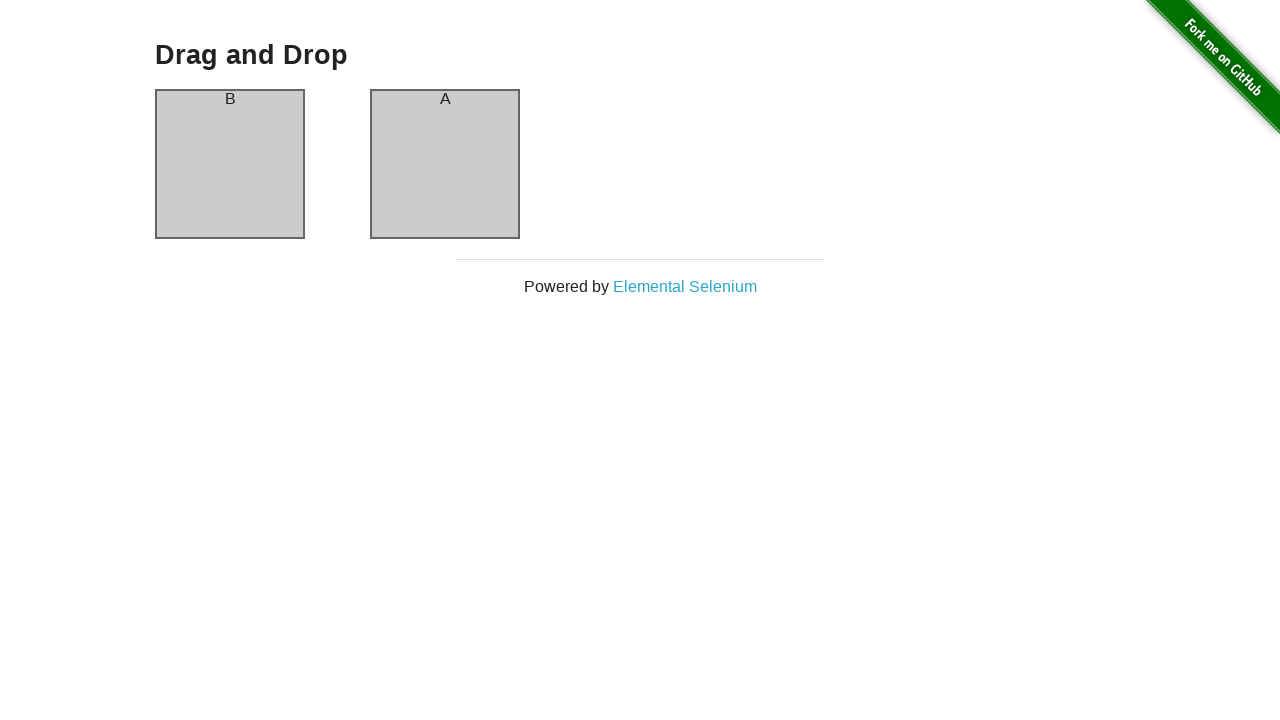